Tests basic browser navigation functionality by navigating between IMDB and Netflix, using back button and refresh

Starting URL: https://imdb.com

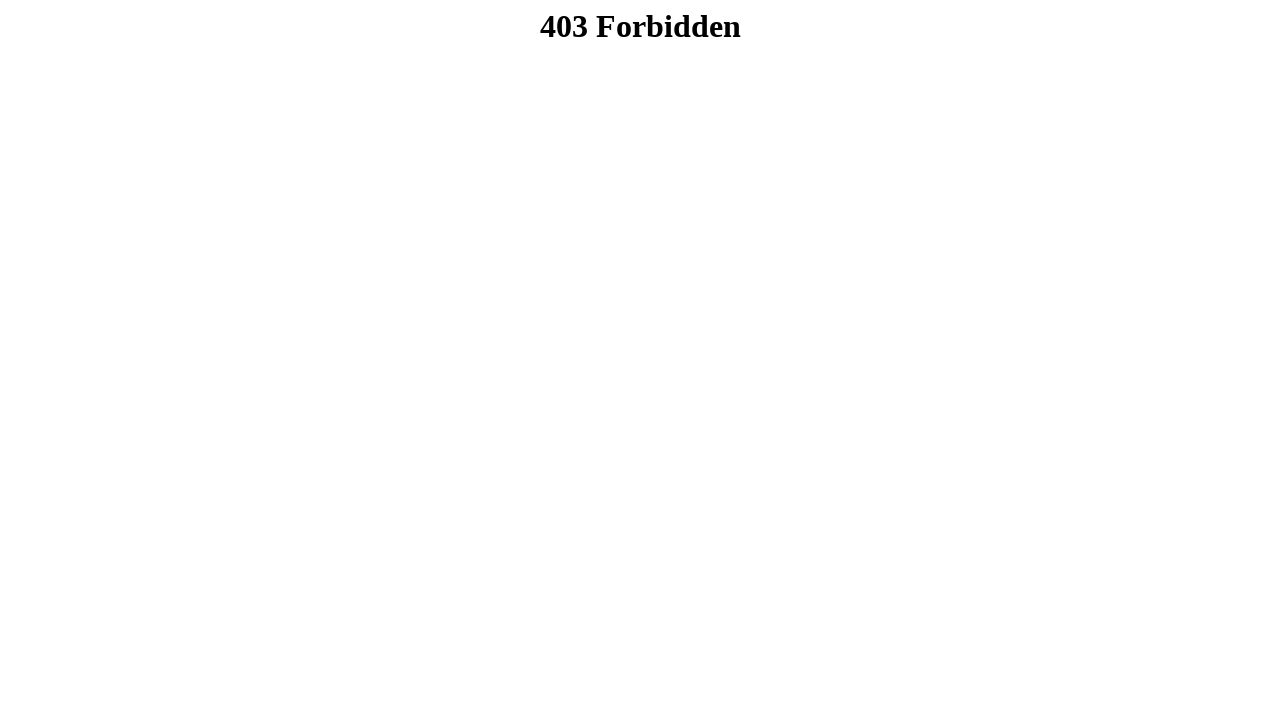

Navigated to IMDB homepage
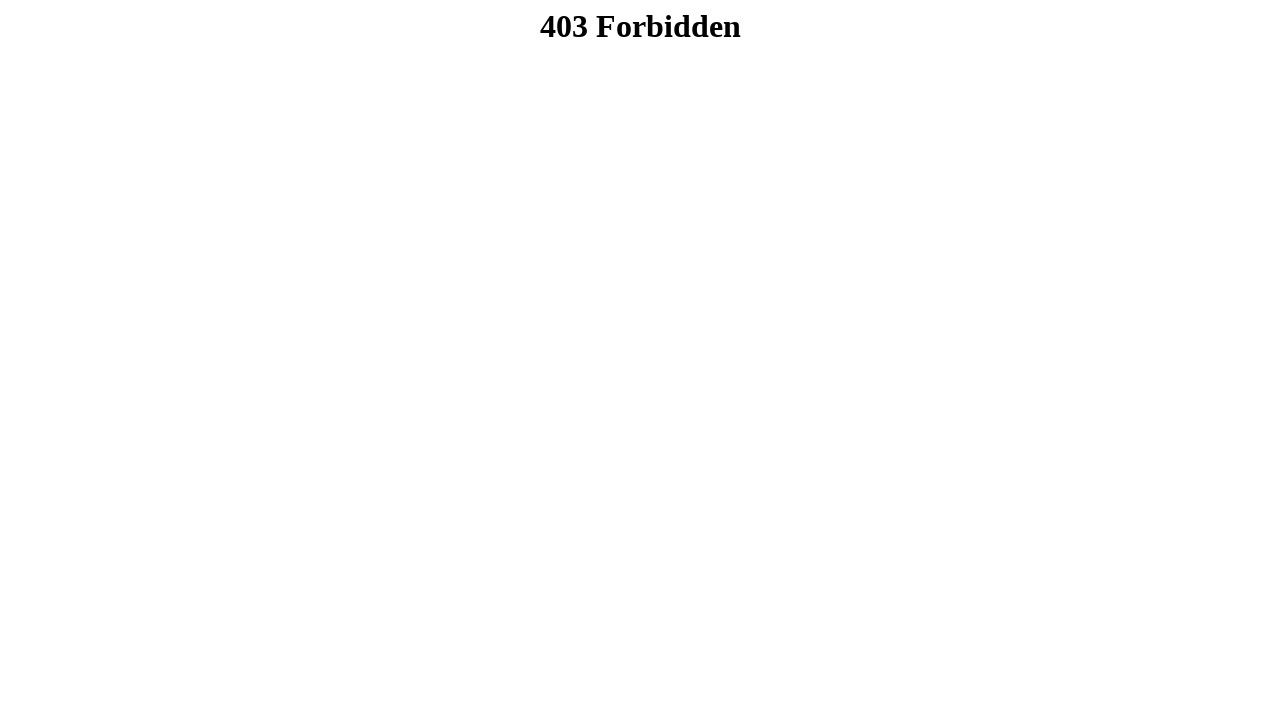

Navigated to Netflix
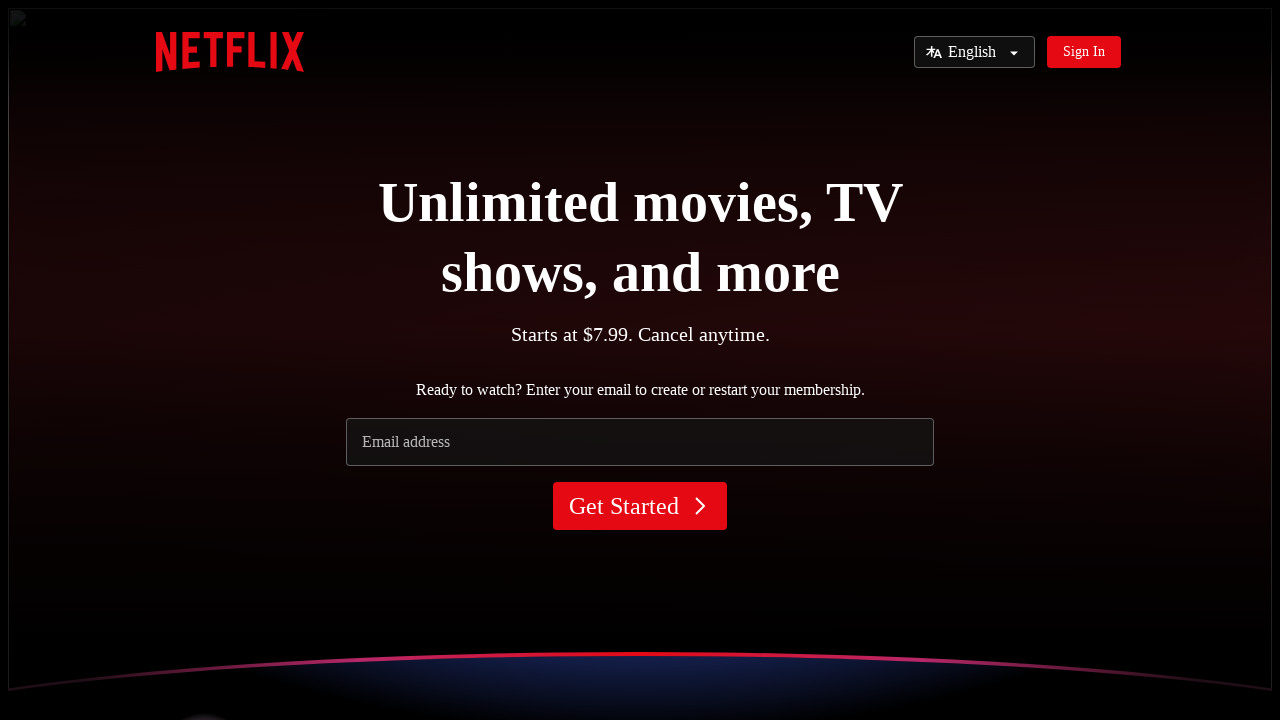

Navigated back to IMDB using back button
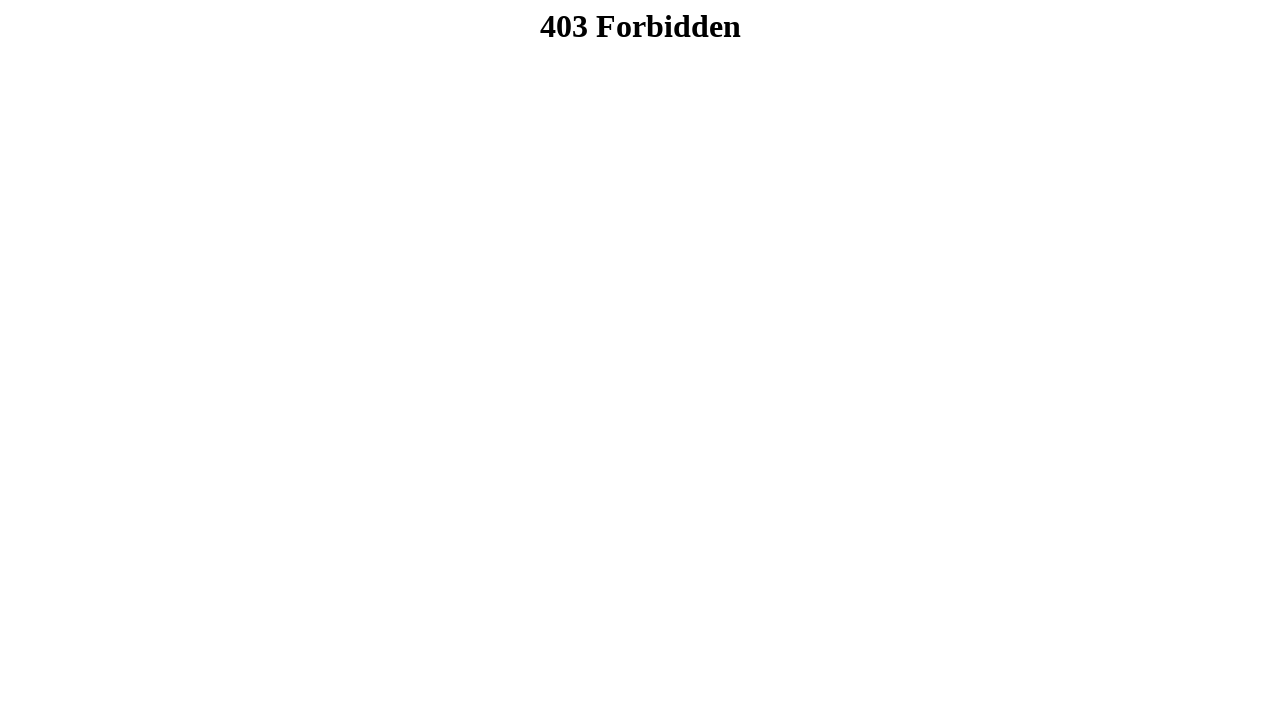

Refreshed the IMDB page
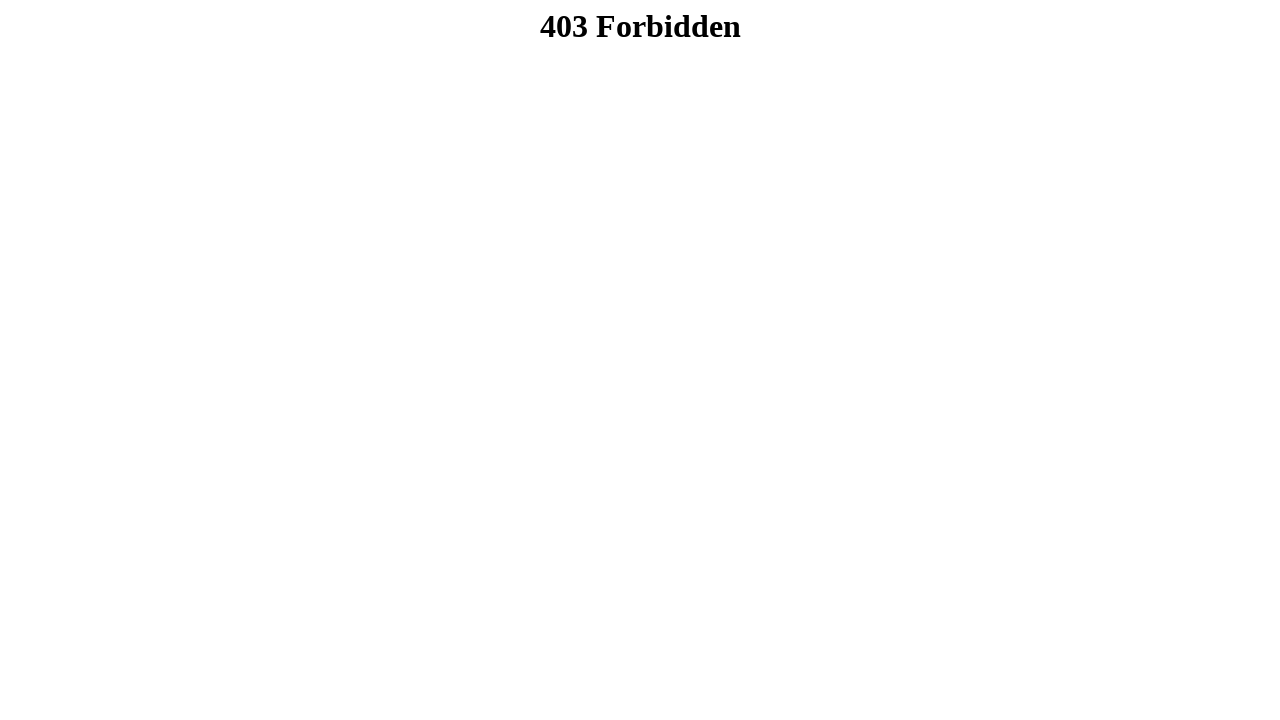

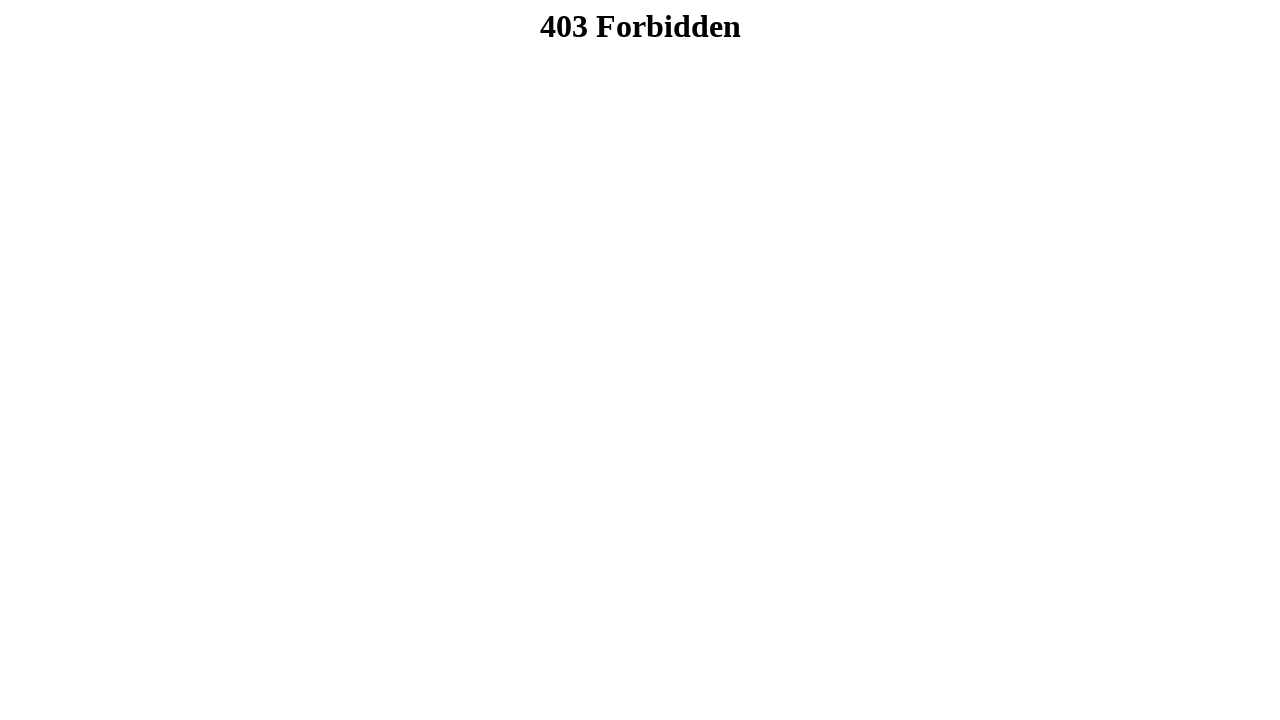